Tests browser window size manipulation by navigating to a practice page, getting the current window dimensions, and then setting a new window size.

Starting URL: https://letskodeit.teachable.com/pages/practice

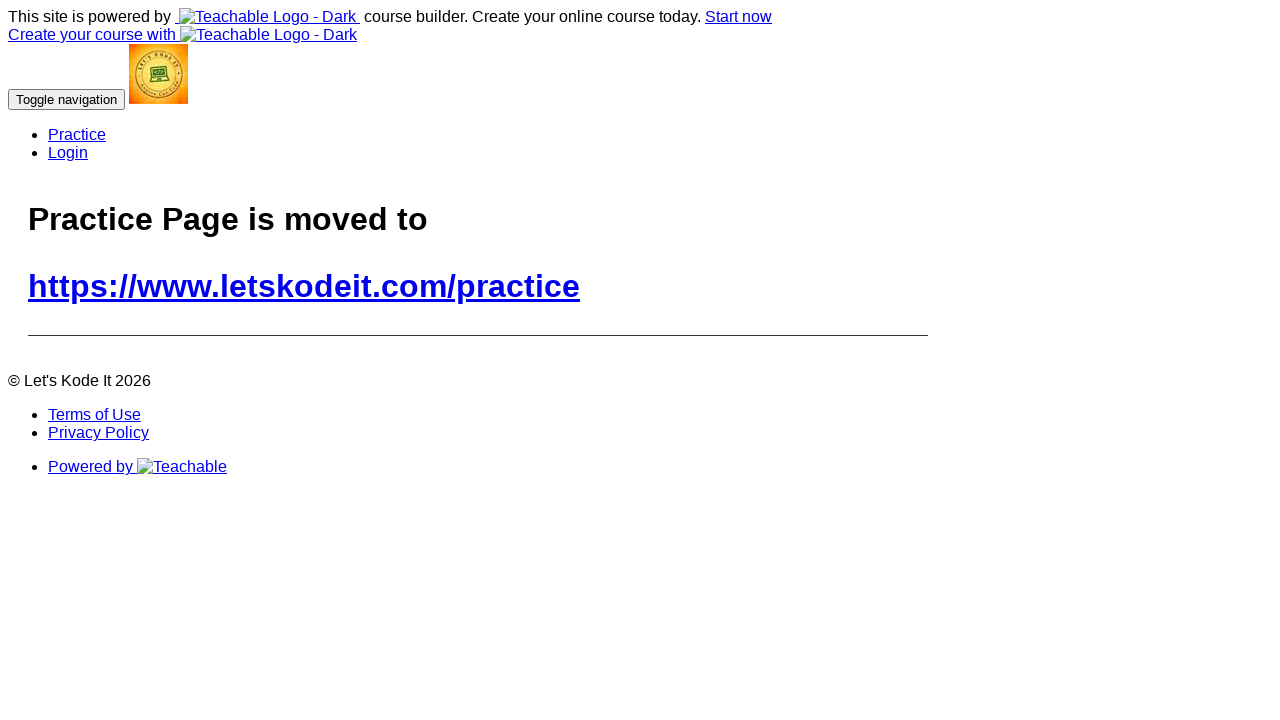

Retrieved window inner height using JavaScript
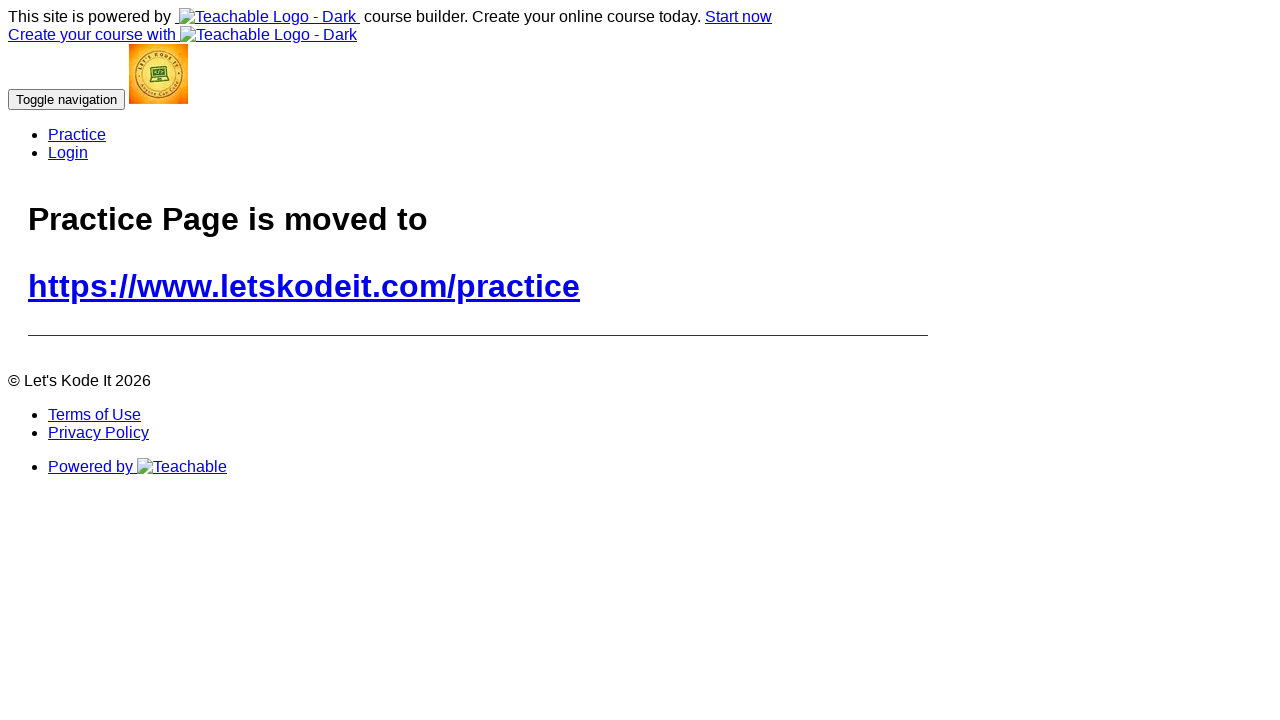

Retrieved window inner width using JavaScript
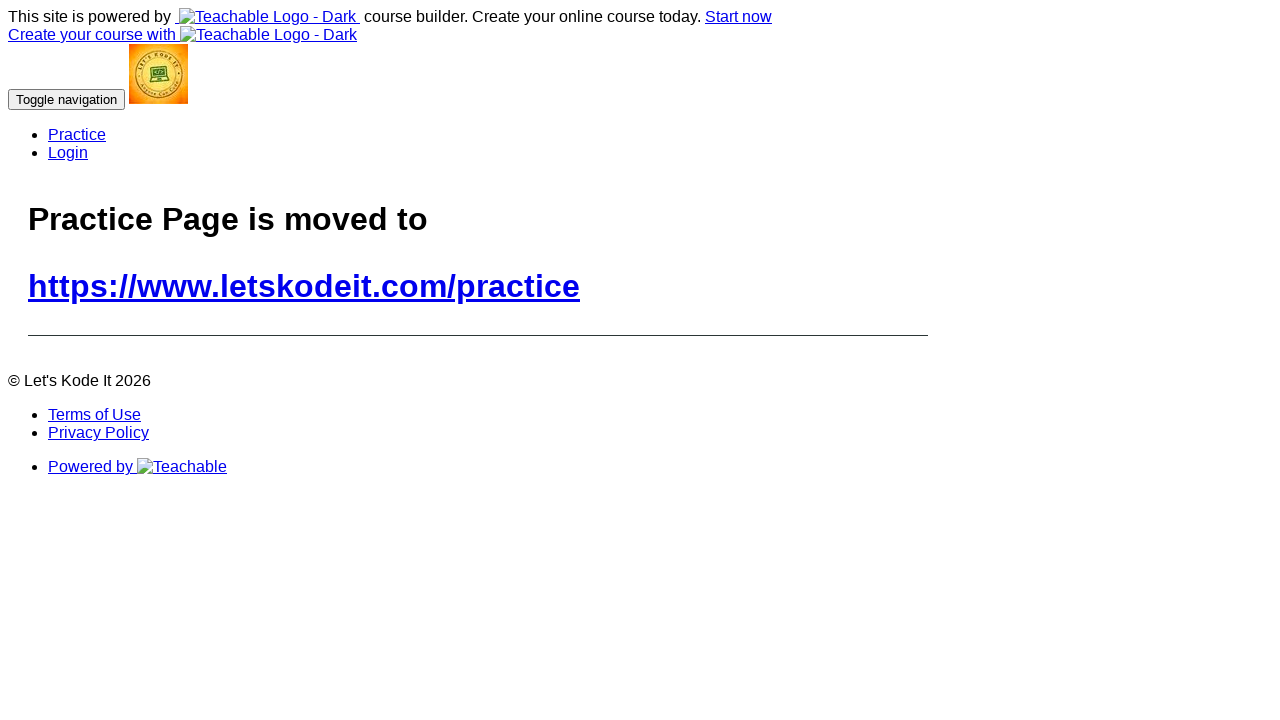

Retrieved viewport size using Playwright method
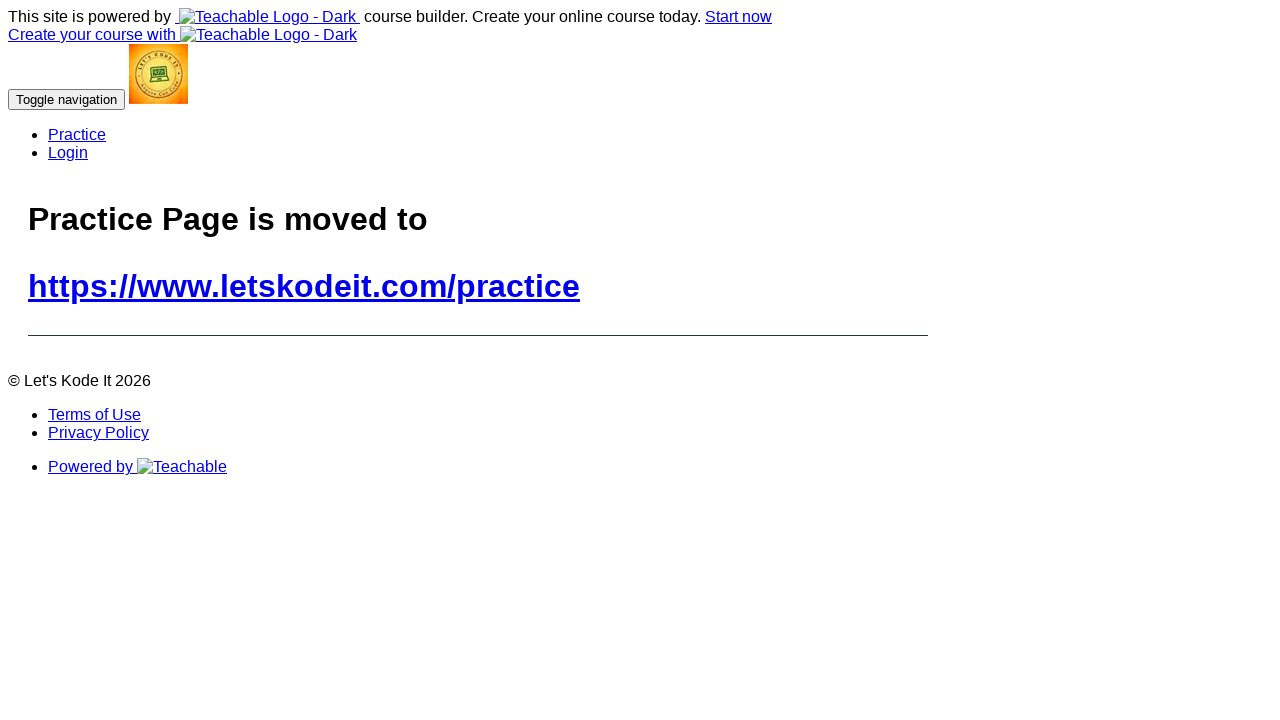

Set new viewport size to 1920x1080
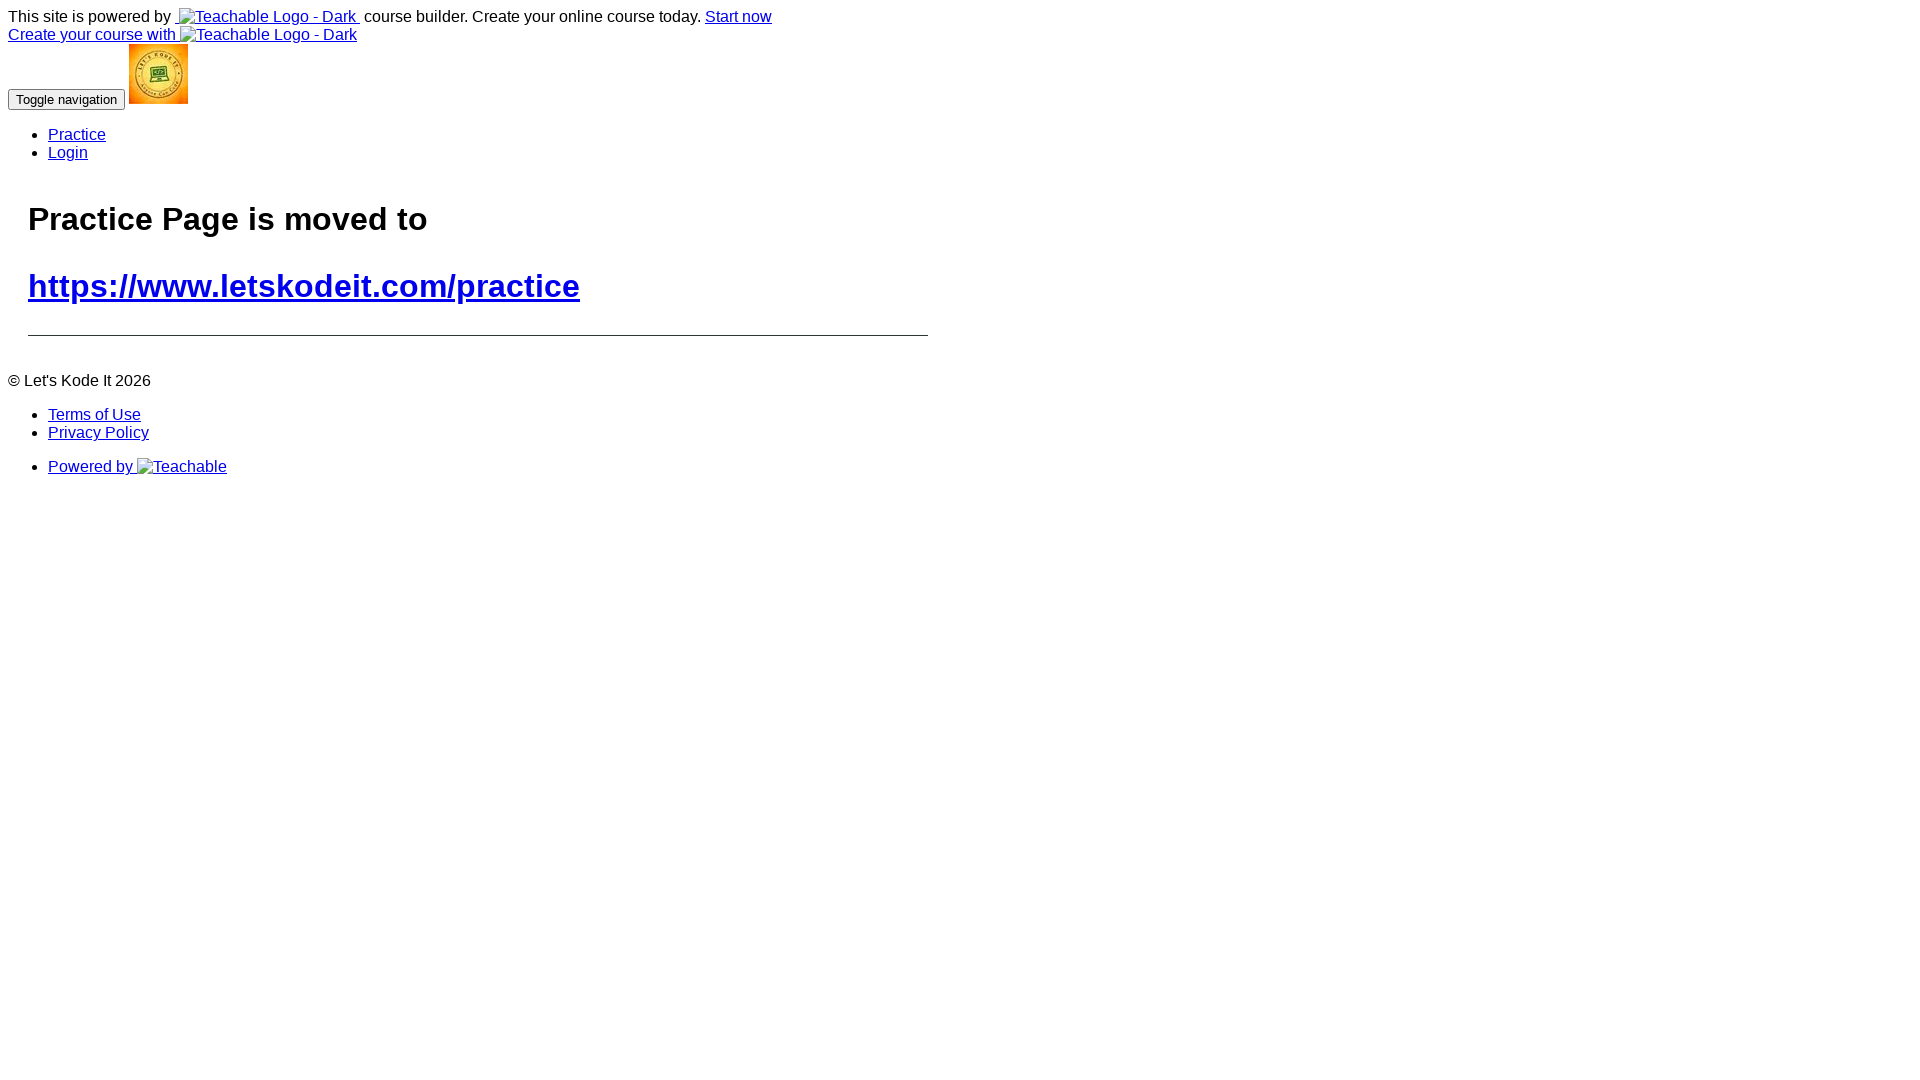

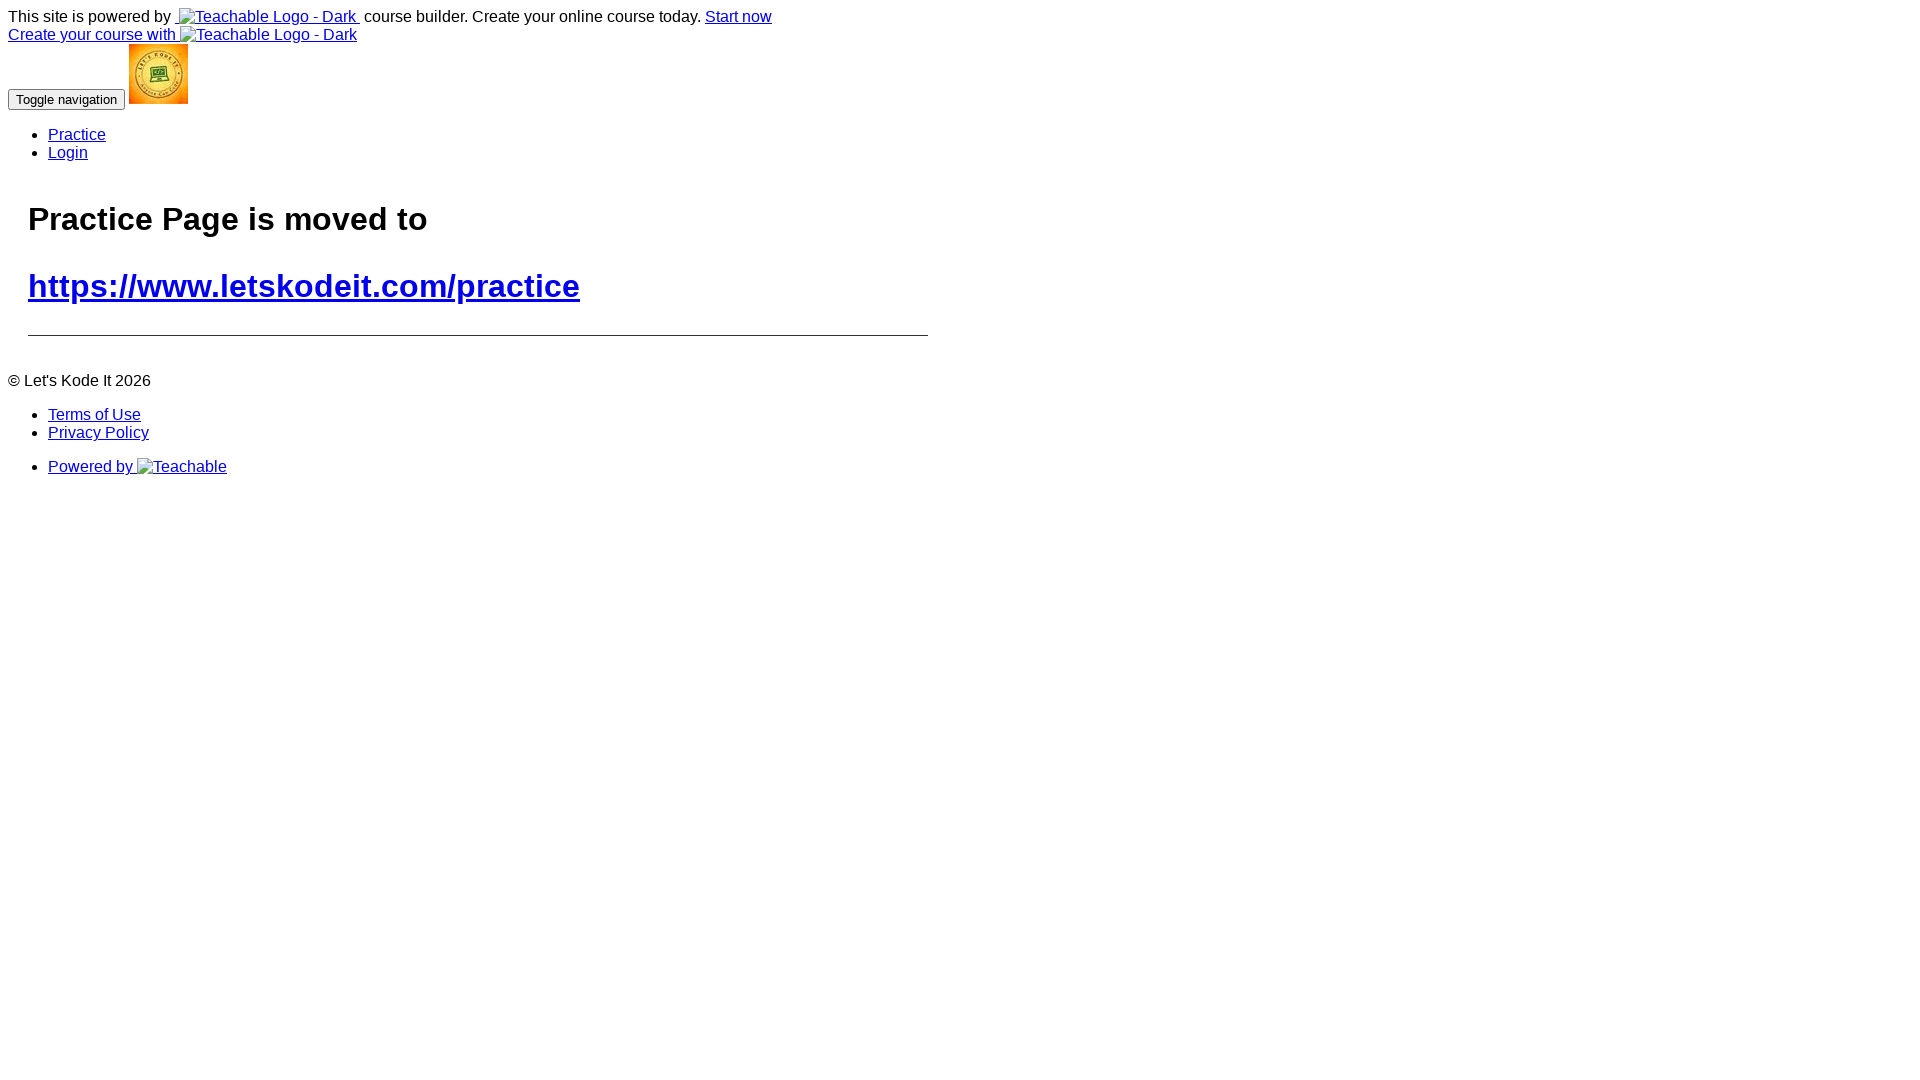